Tests checkbox on the automation practice form by scrolling down and clicking the Sports hobby checkbox.

Starting URL: https://demoqa.com/automation-practice-form

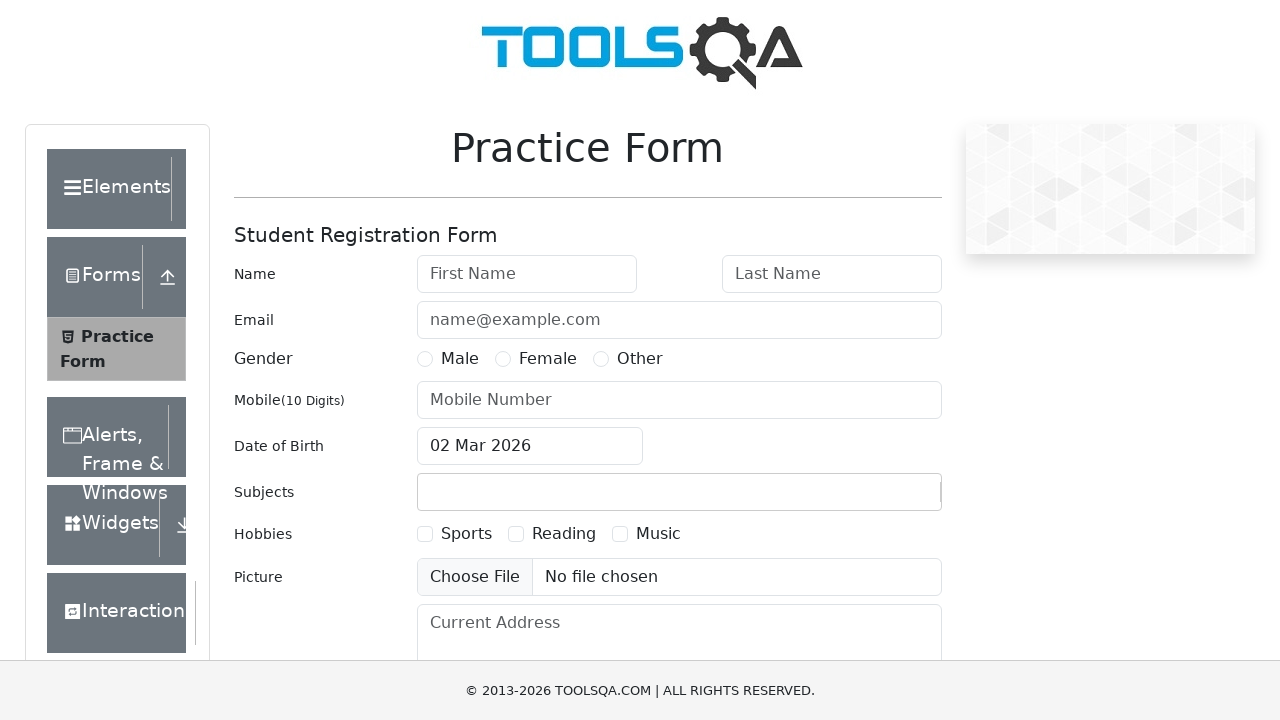

Scrolled down to view hobby checkboxes
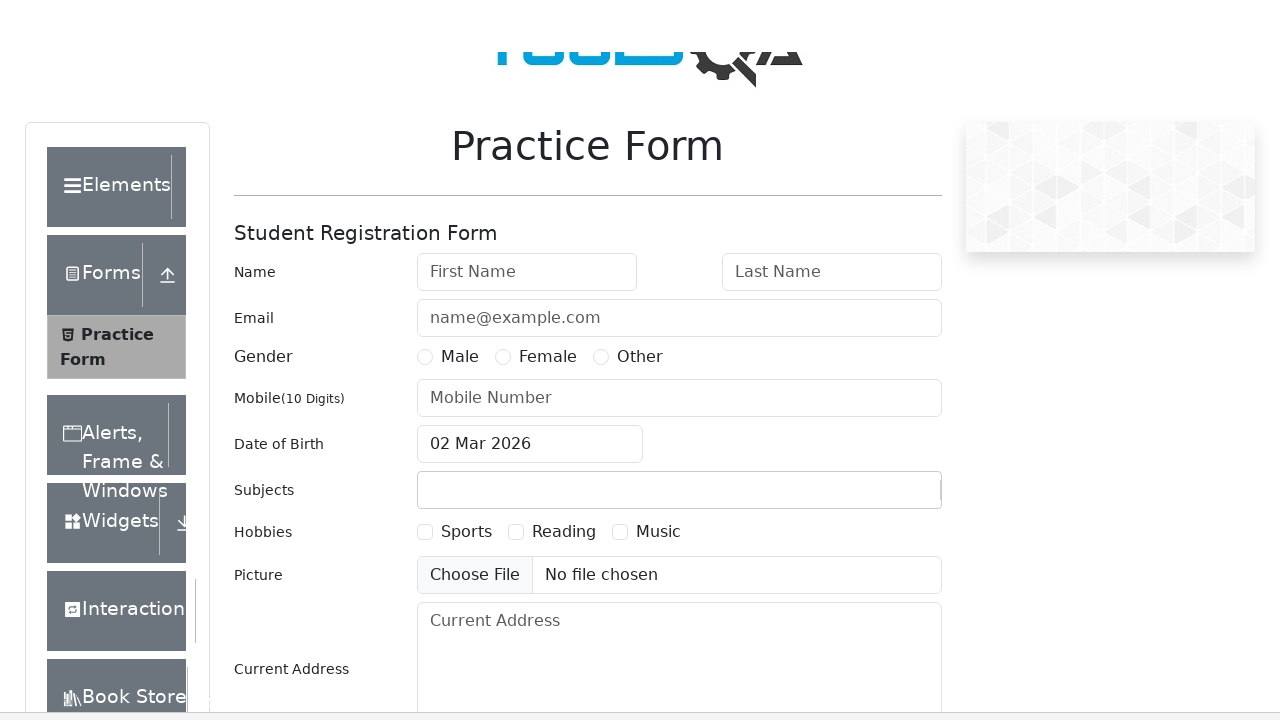

Clicked Sports hobby checkbox at (466, 206) on label[for='hobbies-checkbox-1']
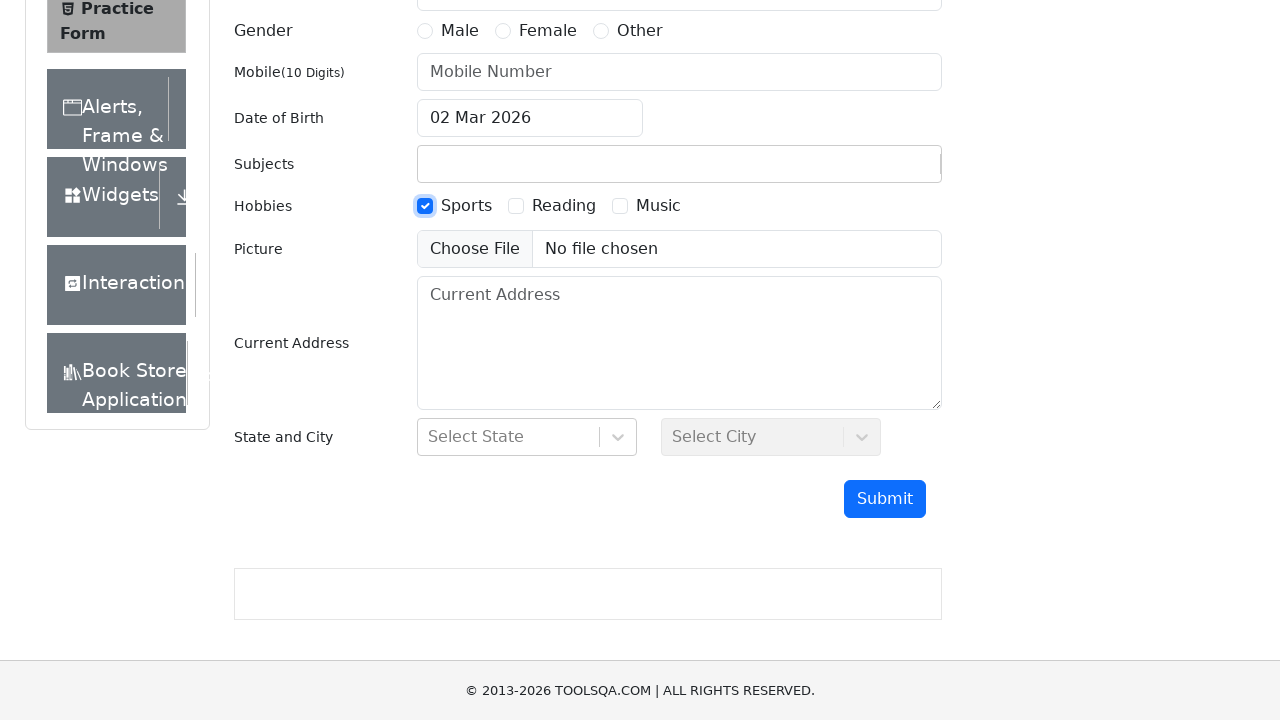

Verified Sports checkbox is selected
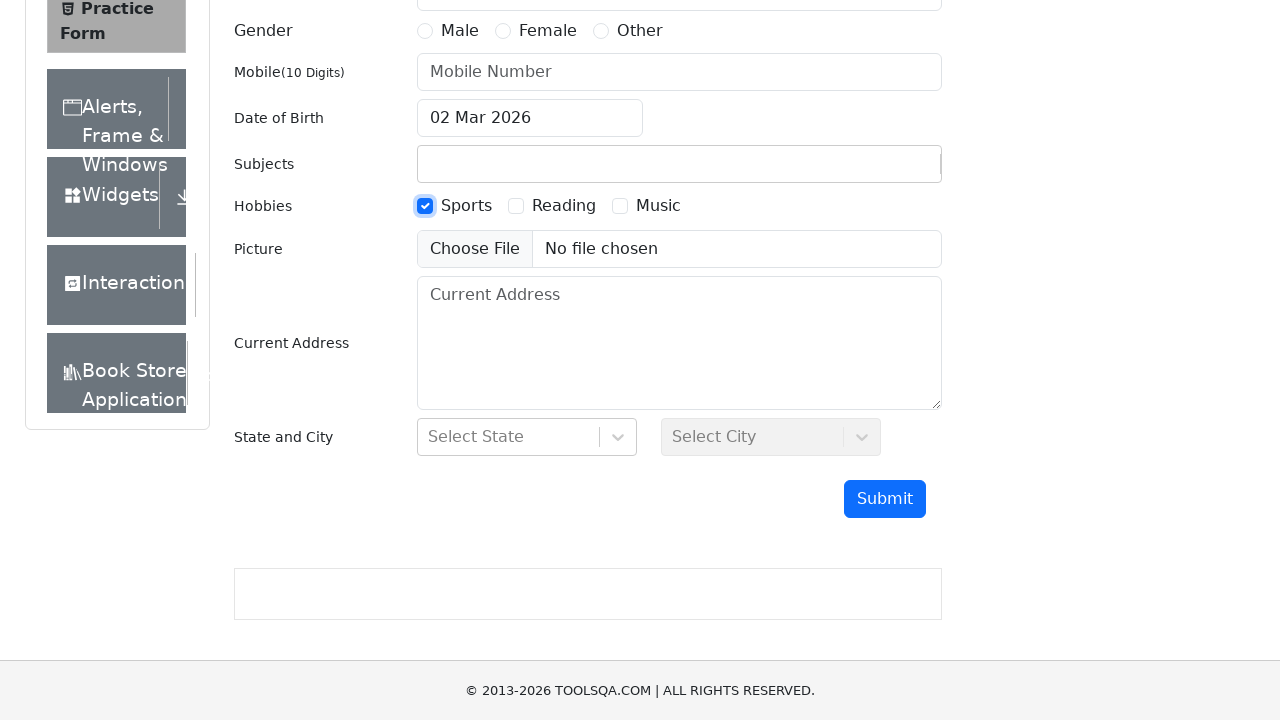

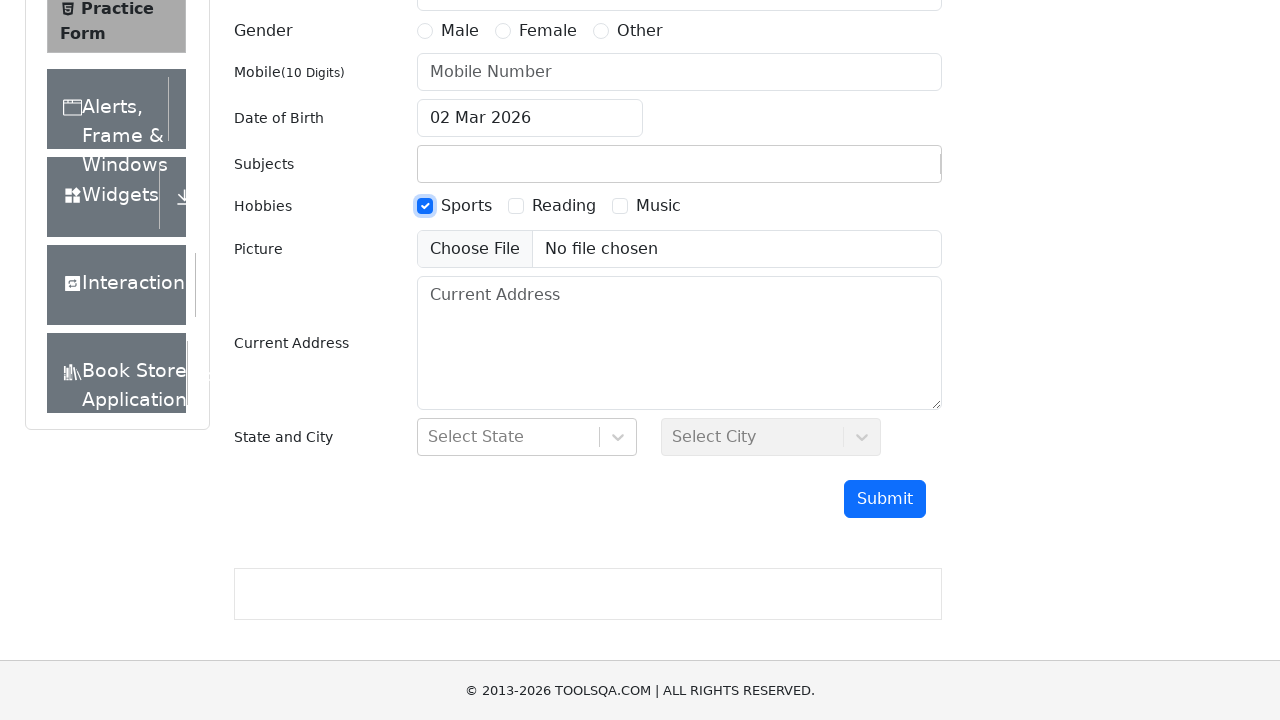